Tests file upload functionality by selecting a file and submitting the upload form

Starting URL: http://the-internet.herokuapp.com/upload

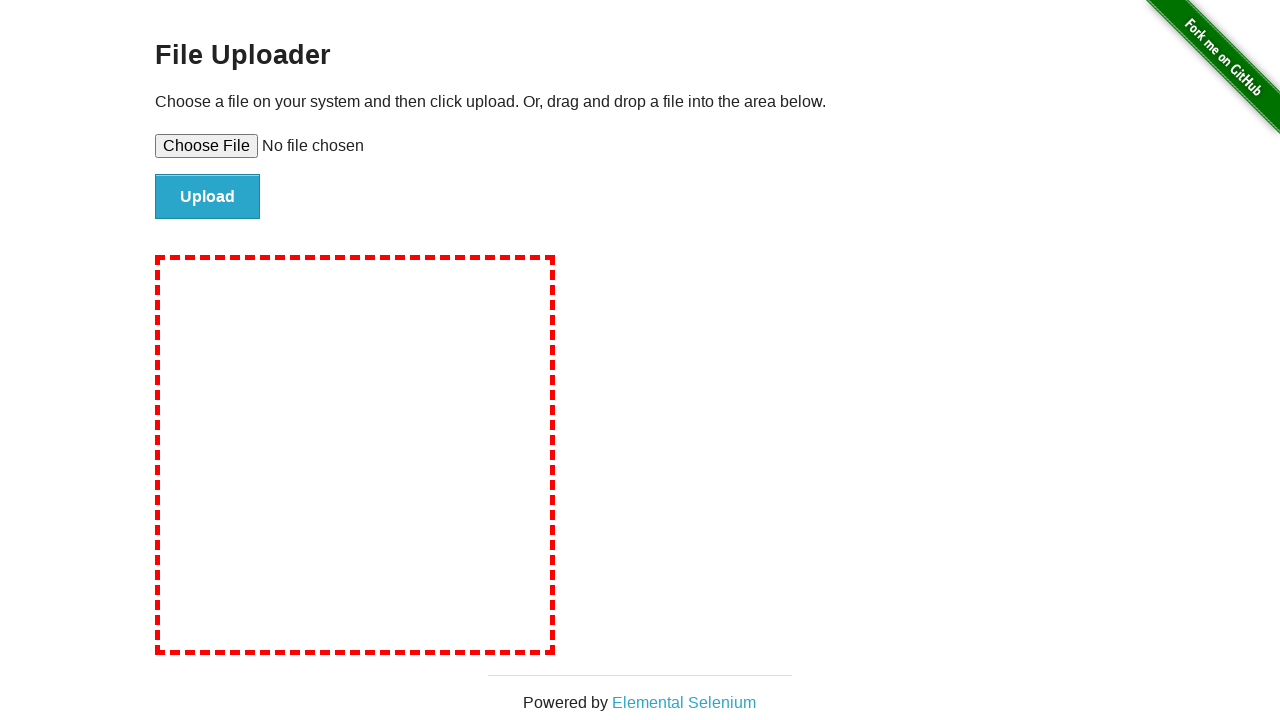

Selected test file for upload
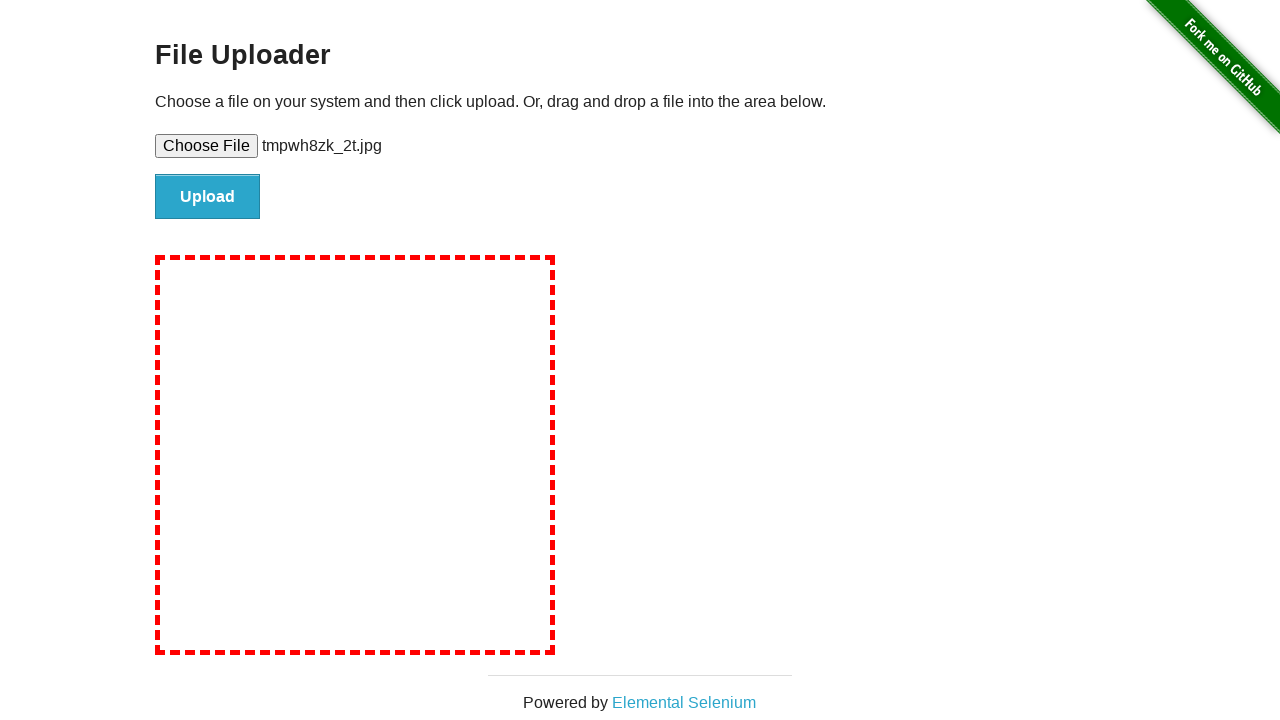

Clicked file upload submit button at (208, 197) on #file-submit
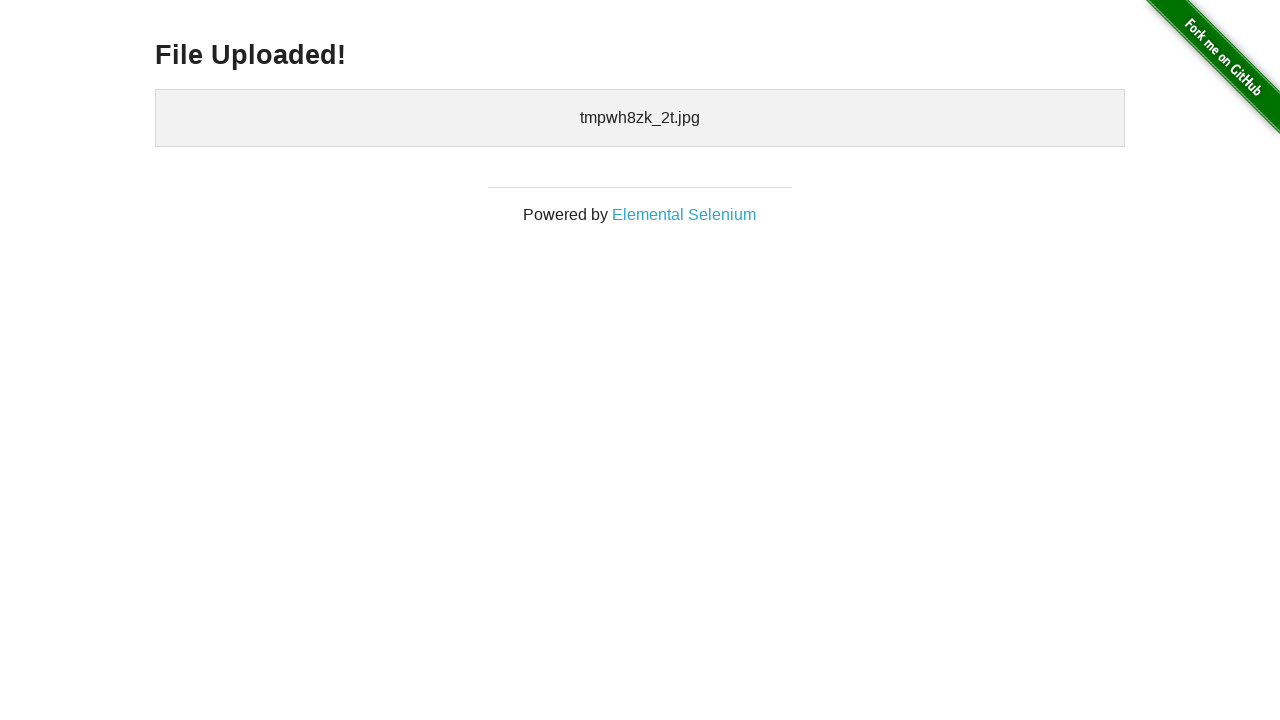

File upload confirmation message appeared
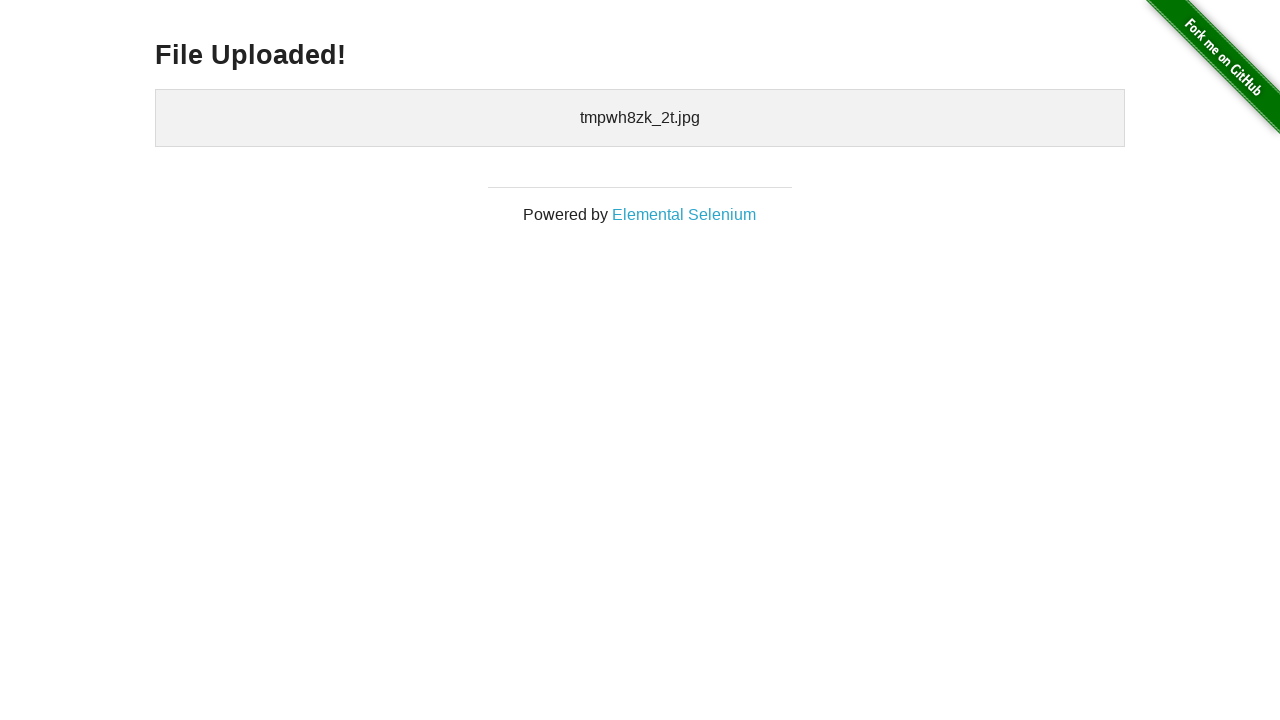

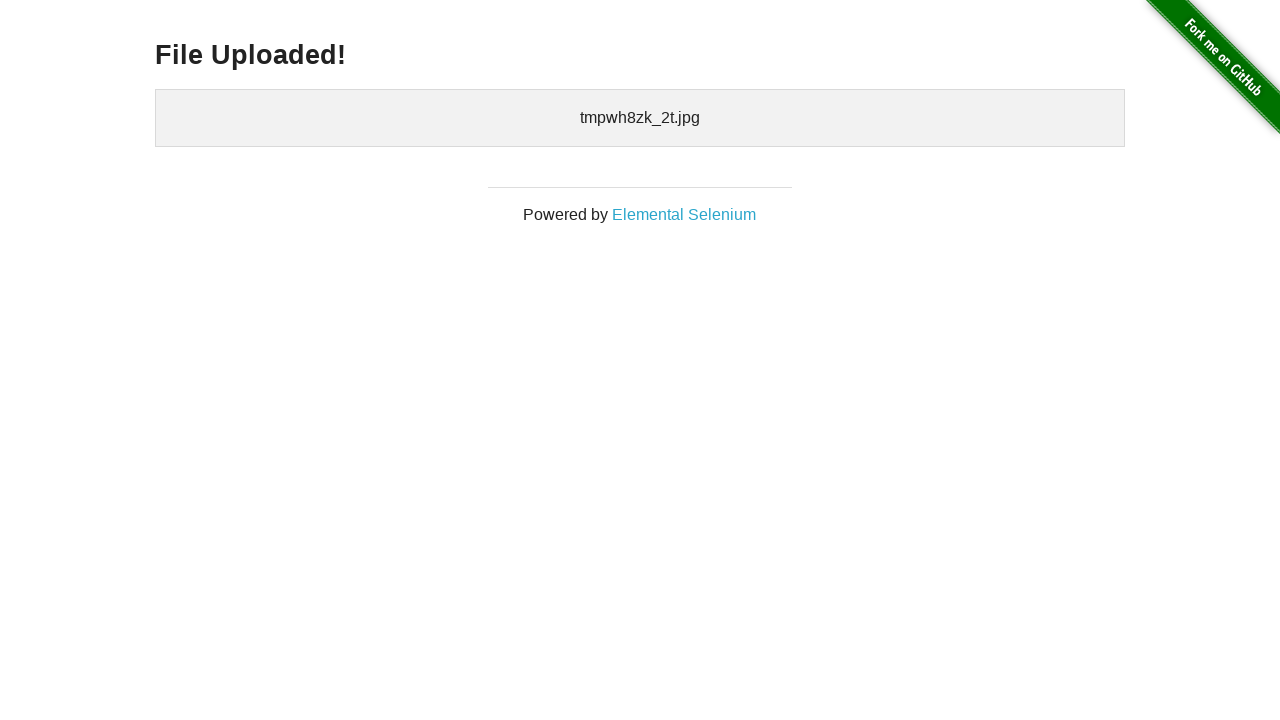